Tests JavaScript alert handling on a practice automation page by filling a name field, triggering a normal alert and accepting it, then triggering a confirm alert and dismissing it.

Starting URL: https://rahulshettyacademy.com/AutomationPractice/

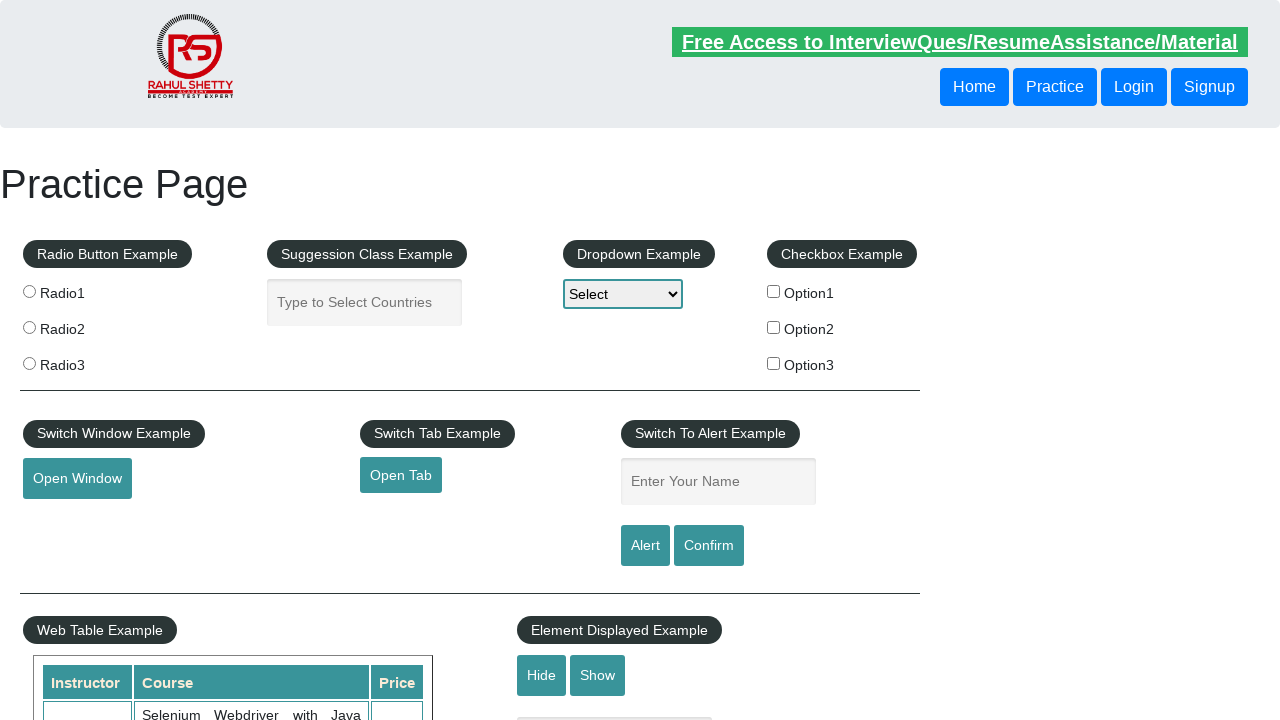

Navigated to automation practice page
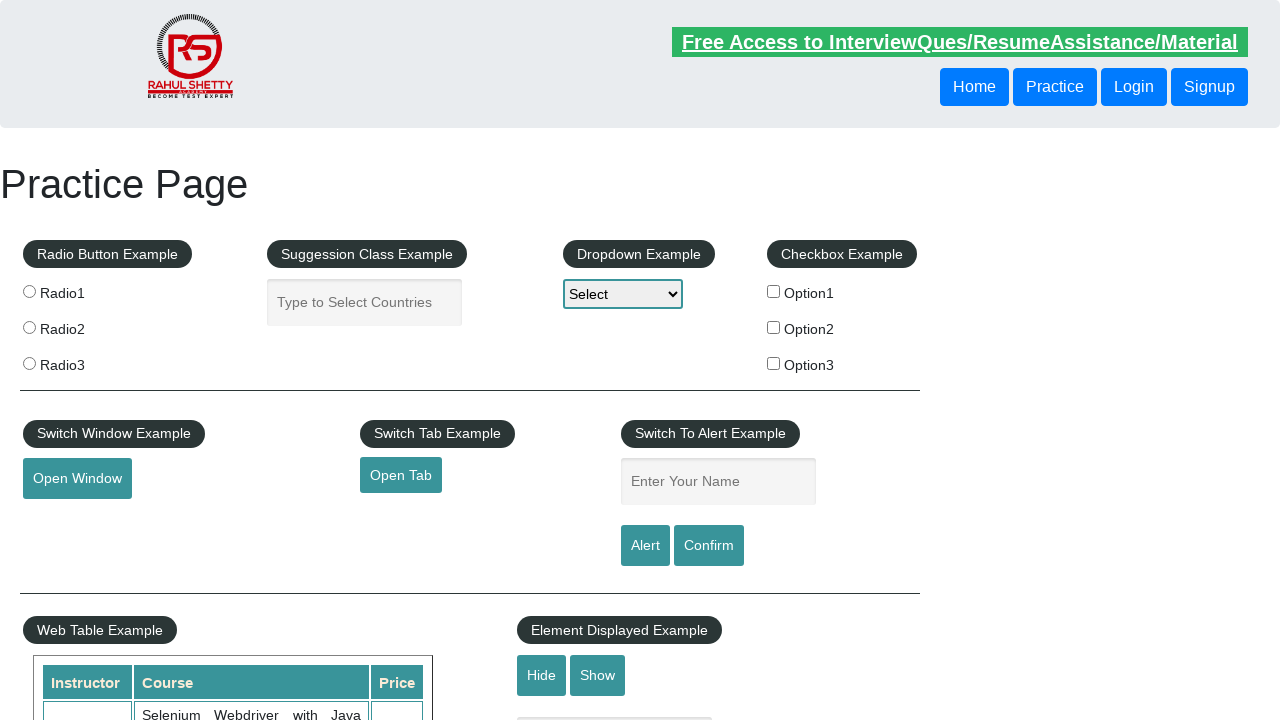

Filled name field with 'Ankita' on #name
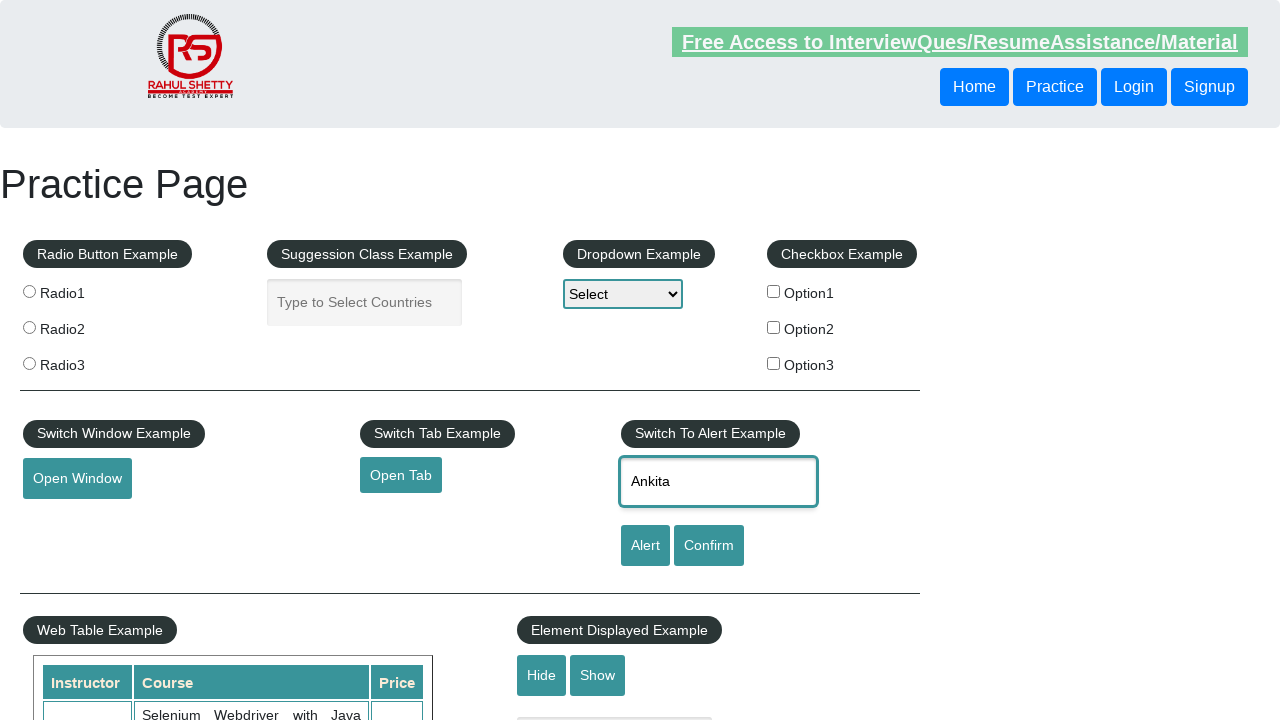

Clicked alert button to trigger normal alert at (645, 546) on #alertbtn
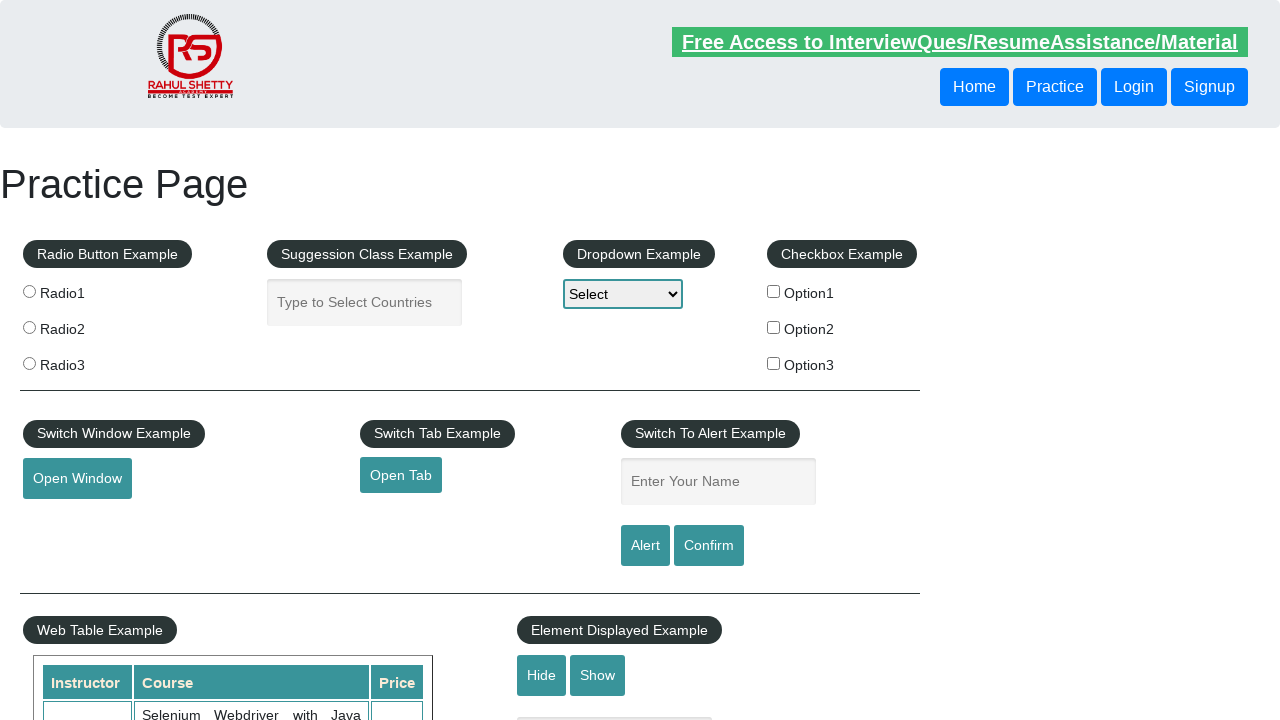

Set up dialog handler to accept normal alert
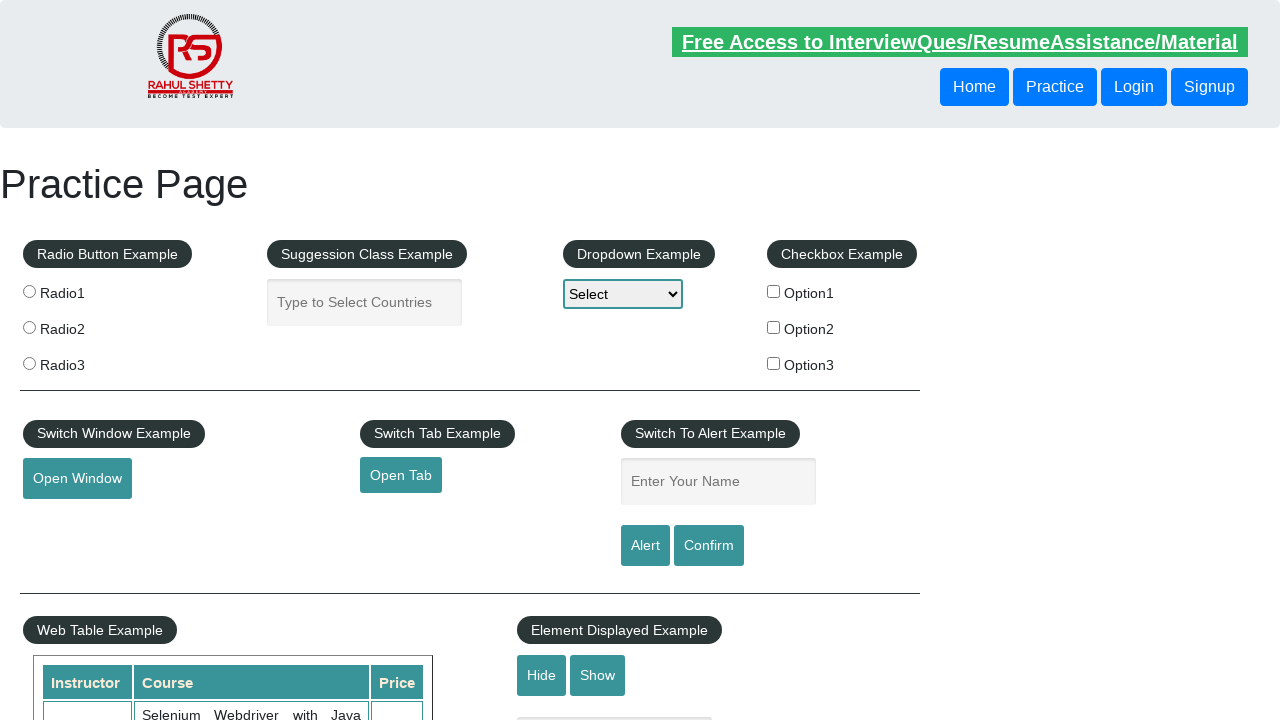

Waited 500ms for normal alert to be processed
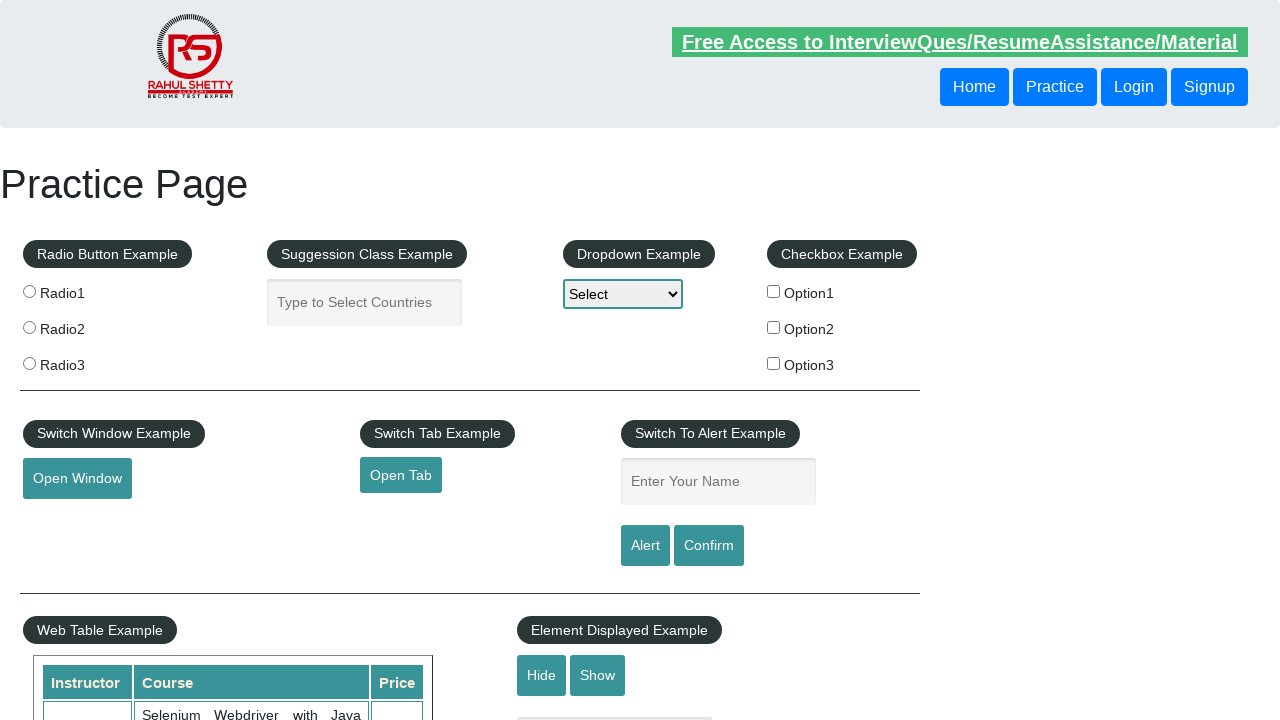

Set up dialog handler to dismiss confirm alert
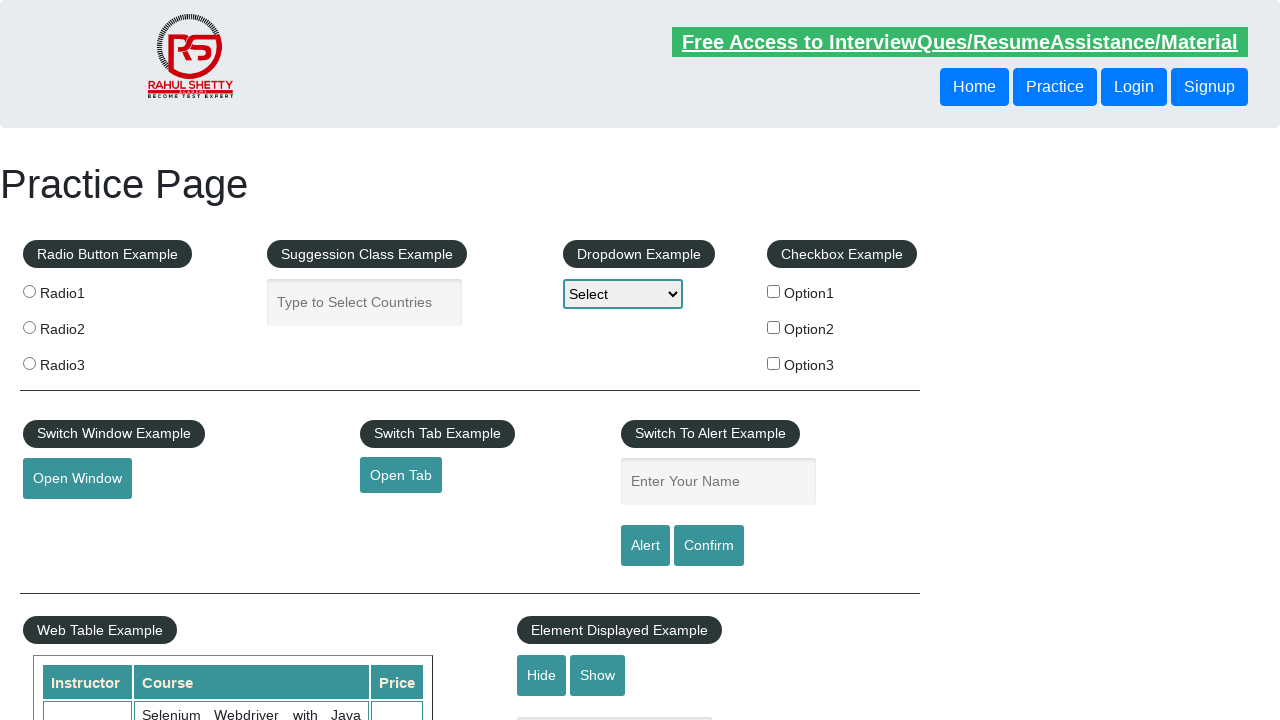

Clicked confirm button to trigger confirm alert at (709, 546) on #confirmbtn
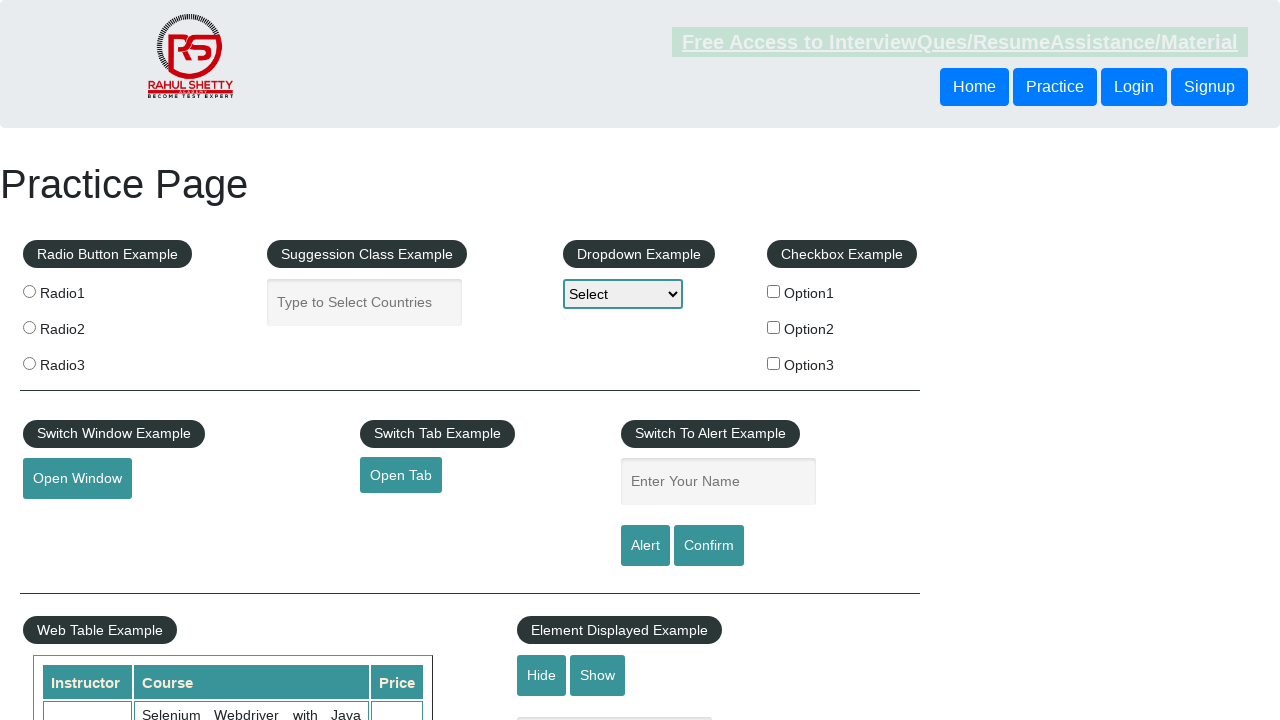

Waited 500ms for confirm alert to be processed and dismissed
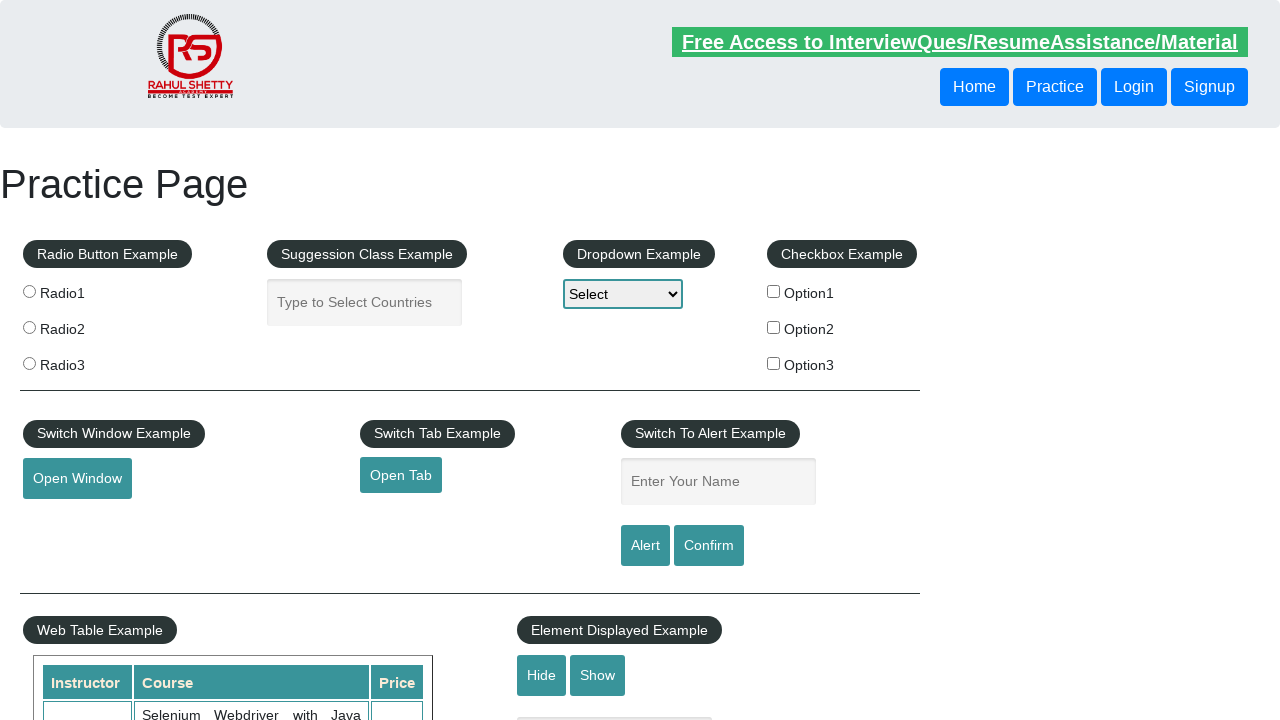

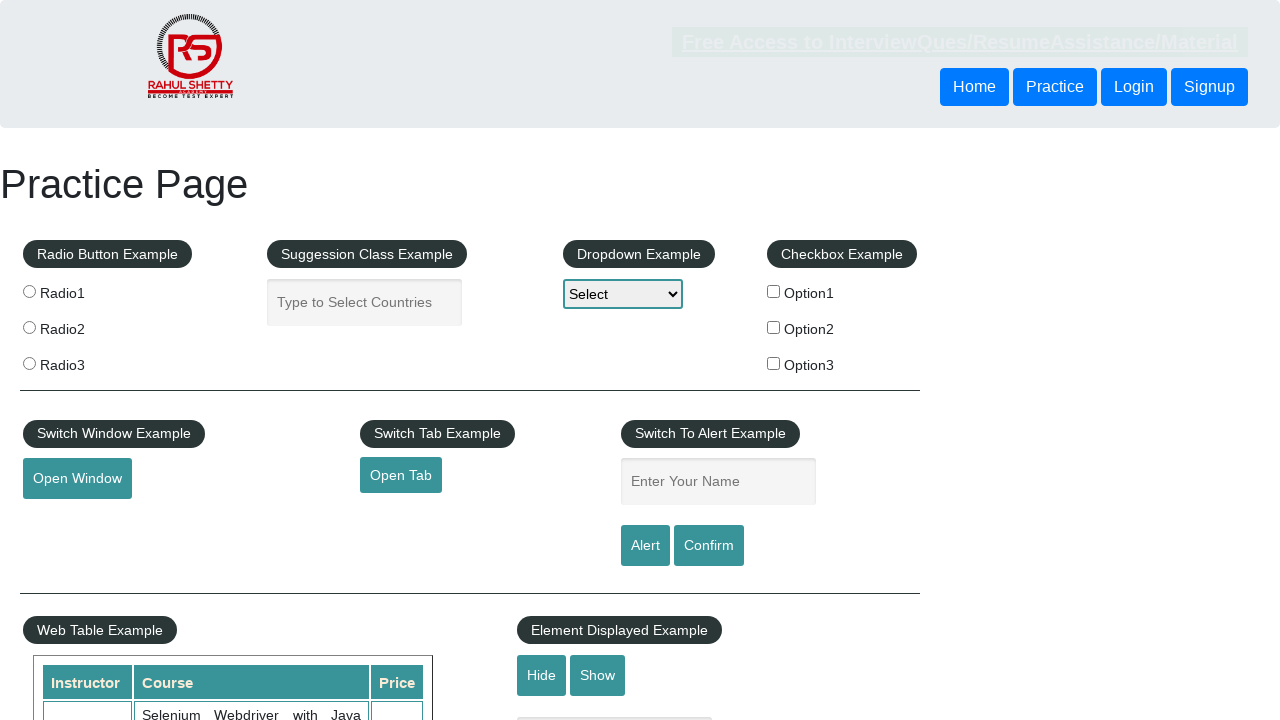